Tests editing a todo item by double-clicking, changing text, and pressing Enter

Starting URL: https://demo.playwright.dev/todomvc

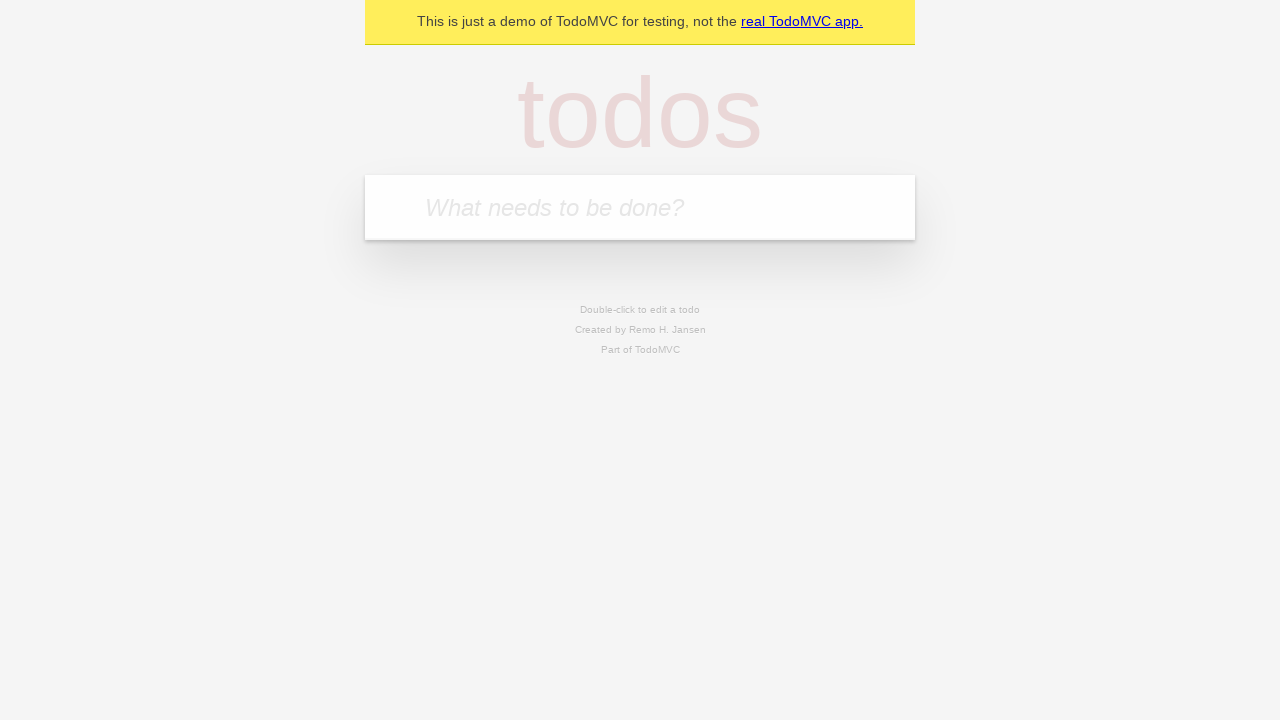

Filled todo input with 'buy some cheese' on internal:attr=[placeholder="What needs to be done?"i]
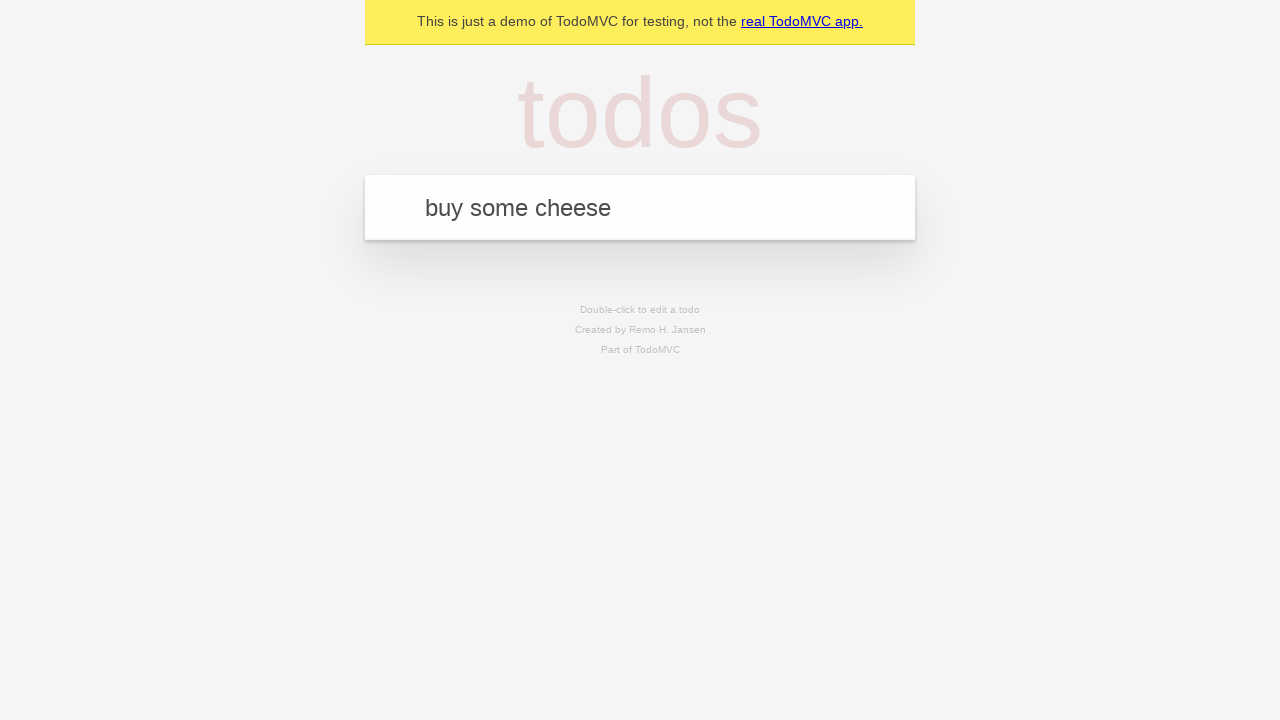

Pressed Enter to create todo 'buy some cheese' on internal:attr=[placeholder="What needs to be done?"i]
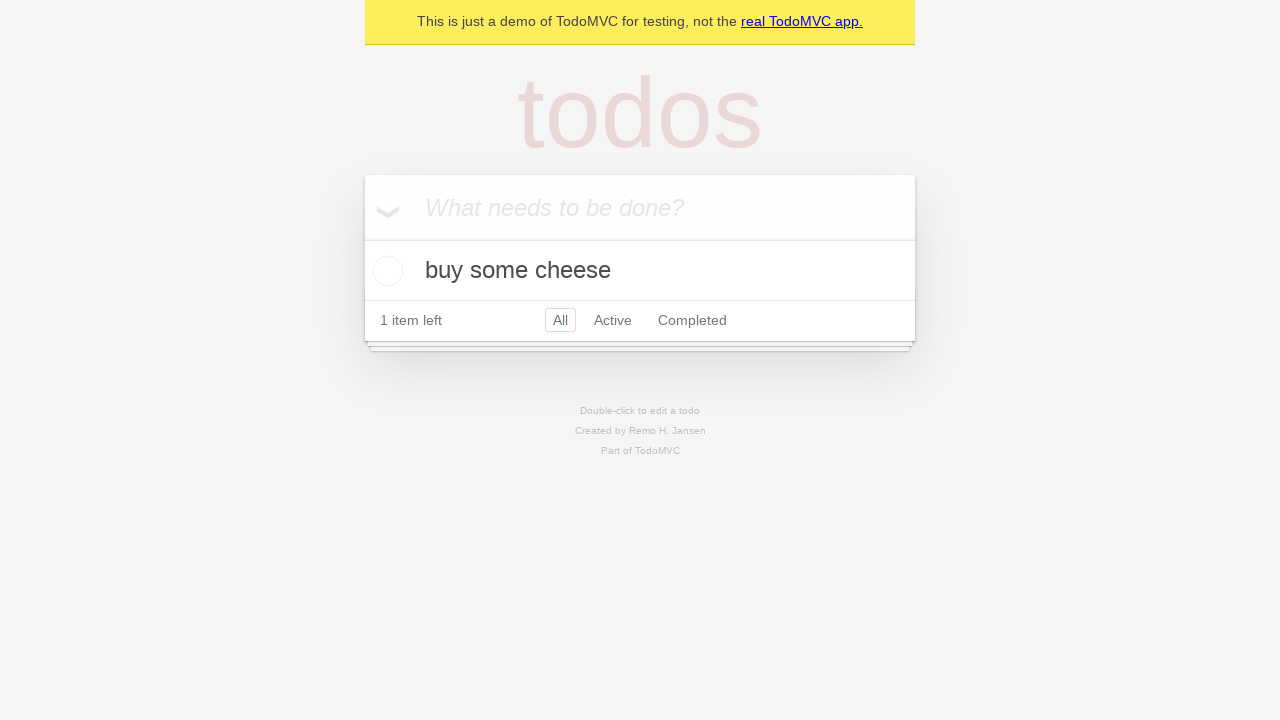

Filled todo input with 'feed the cat' on internal:attr=[placeholder="What needs to be done?"i]
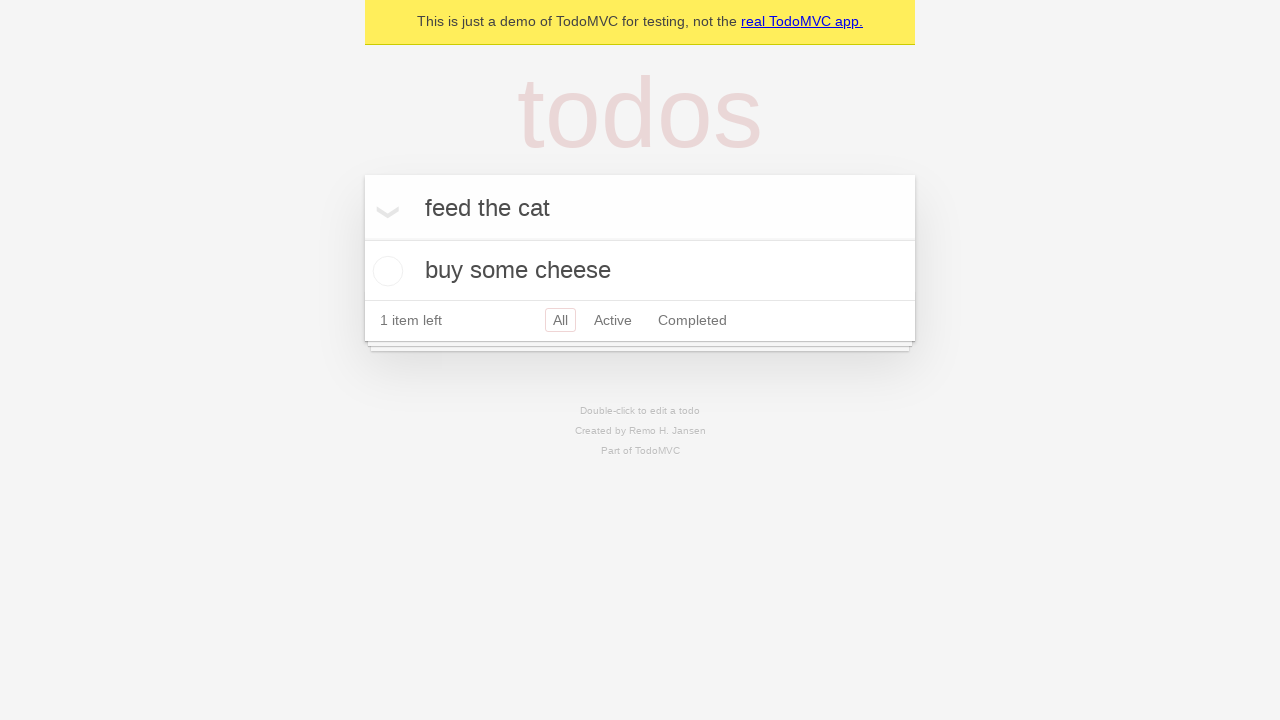

Pressed Enter to create todo 'feed the cat' on internal:attr=[placeholder="What needs to be done?"i]
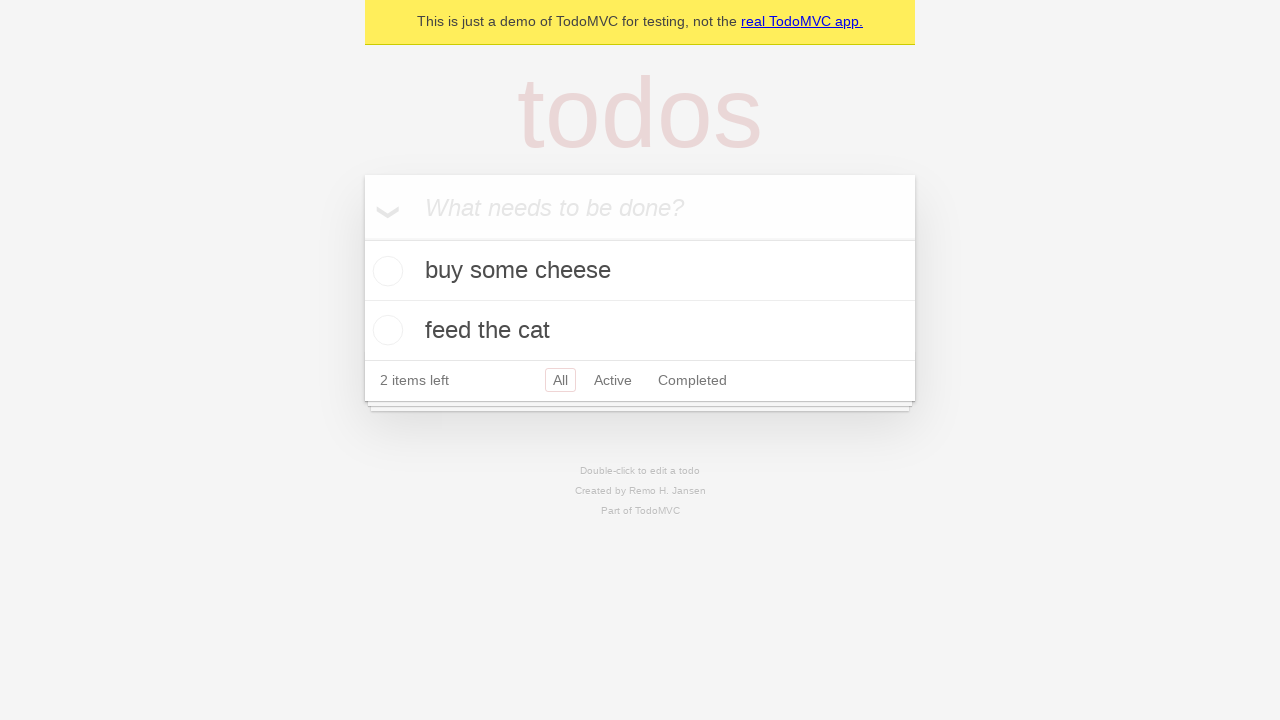

Filled todo input with 'book a doctors appointment' on internal:attr=[placeholder="What needs to be done?"i]
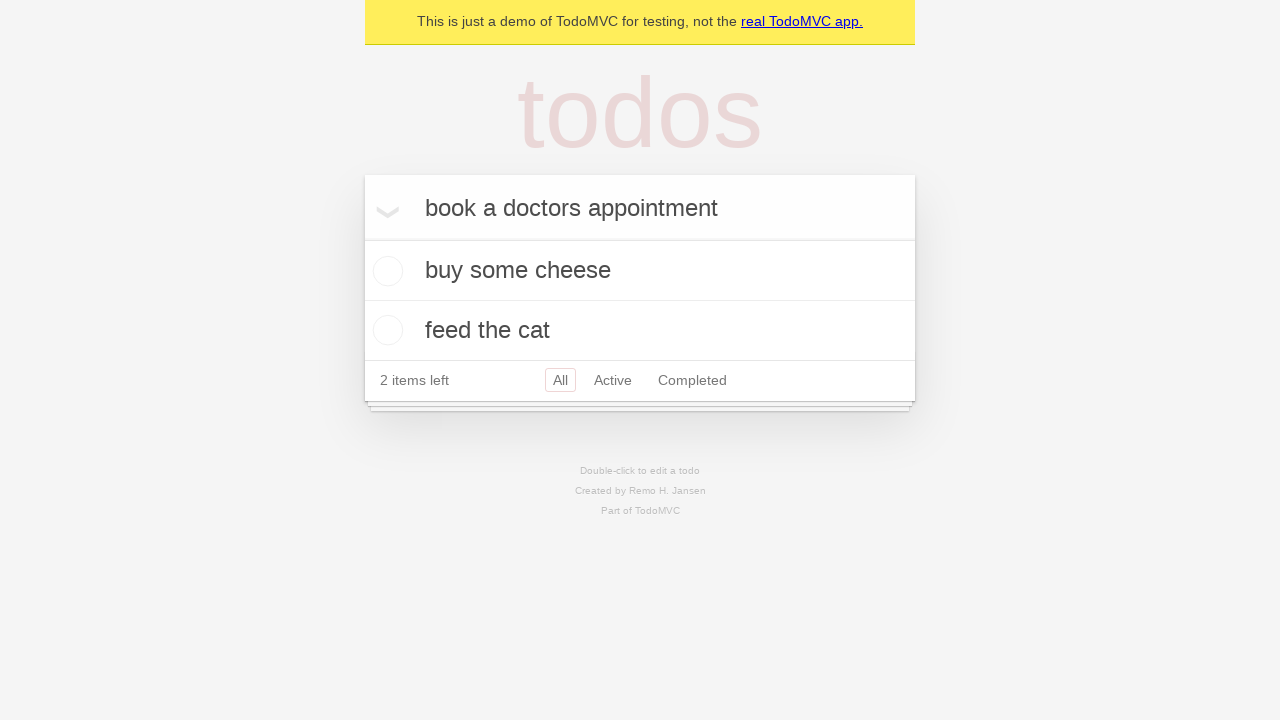

Pressed Enter to create todo 'book a doctors appointment' on internal:attr=[placeholder="What needs to be done?"i]
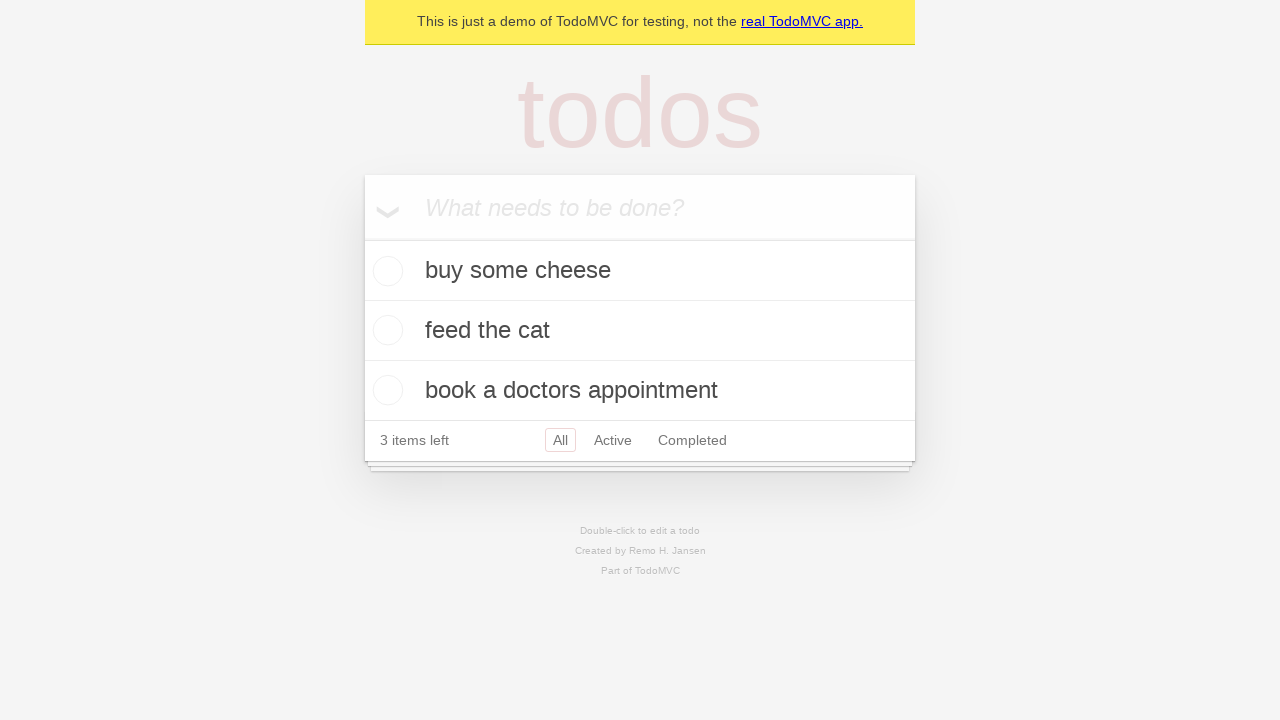

Waited for all 3 todo items to load
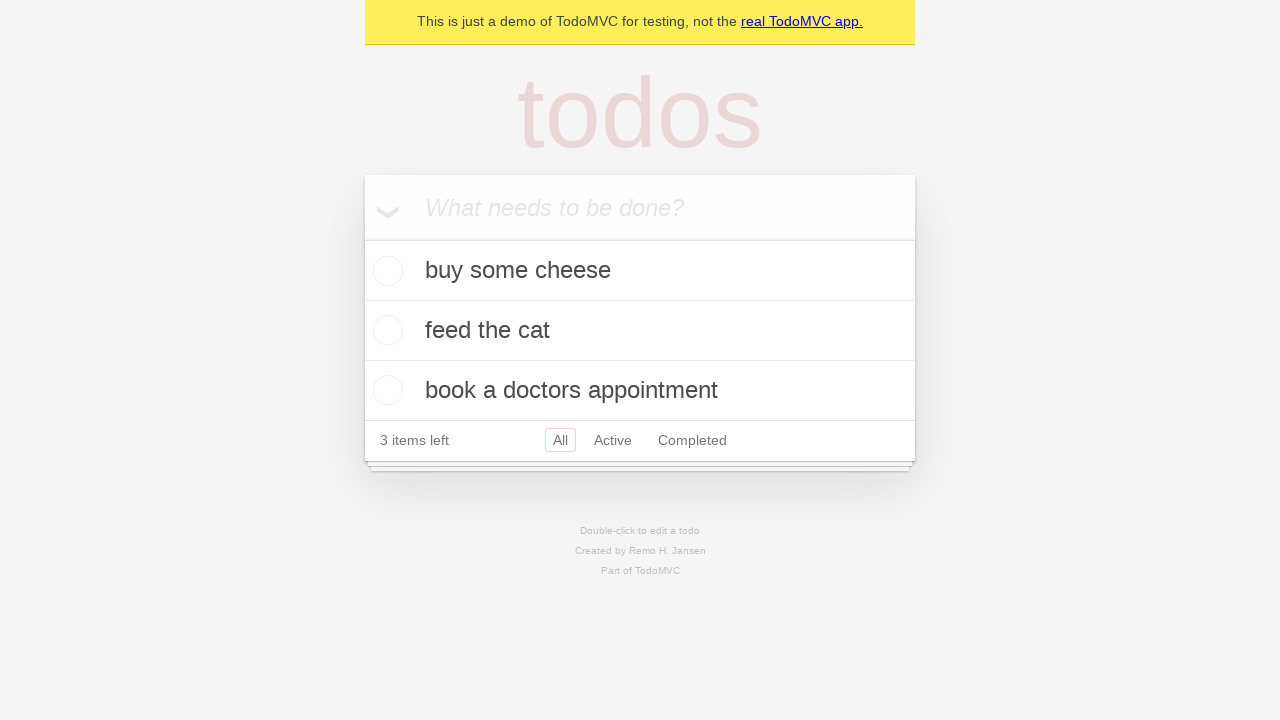

Double-clicked second todo item to enter edit mode at (640, 331) on internal:testid=[data-testid="todo-item"s] >> nth=1
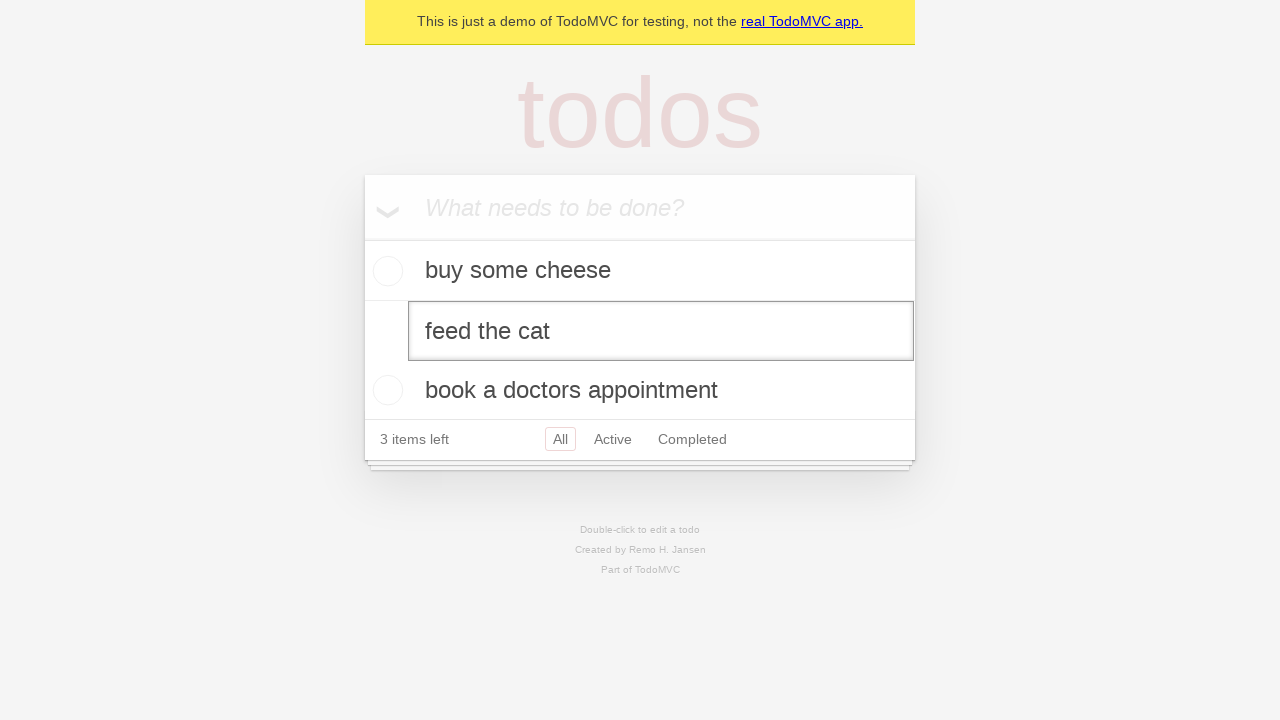

Changed todo text to 'buy some sausages' on internal:testid=[data-testid="todo-item"s] >> nth=1 >> internal:role=textbox[nam
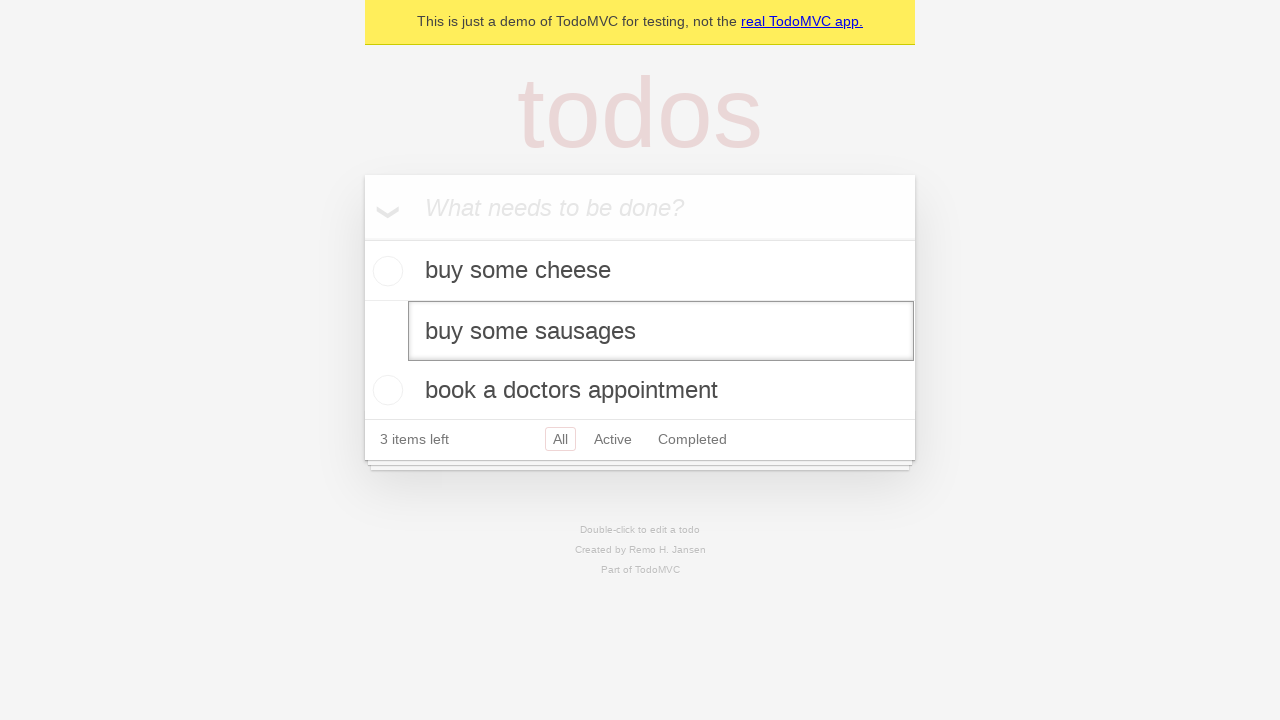

Pressed Enter to save edited todo on internal:testid=[data-testid="todo-item"s] >> nth=1 >> internal:role=textbox[nam
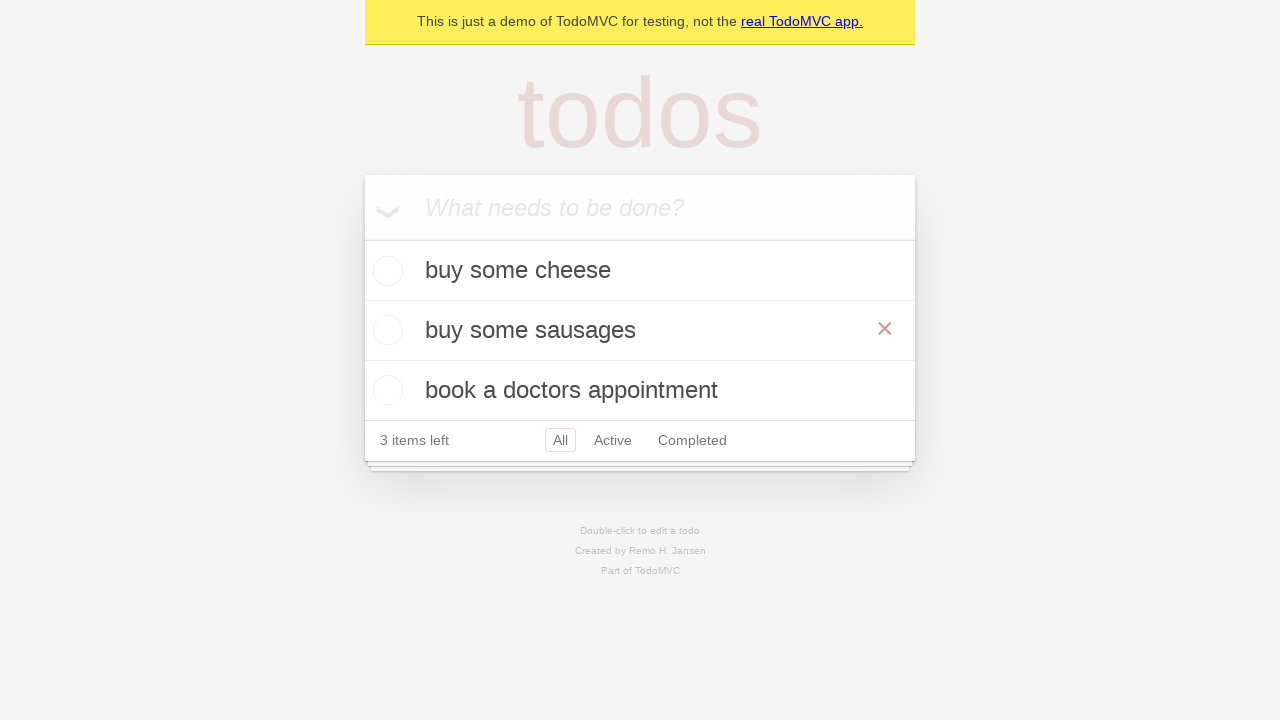

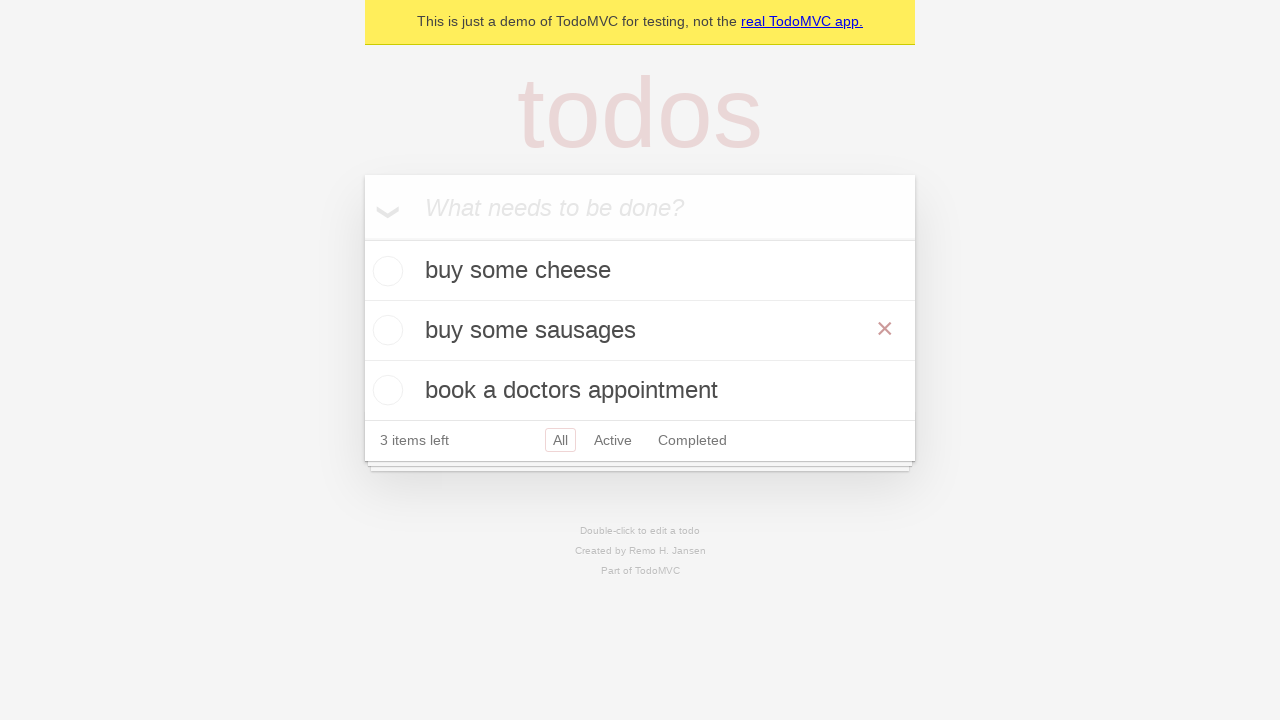